Tests navigation from product list to product detail page by clicking on a product link

Starting URL: https://clinquant-sable-606b9c.netlify.app/

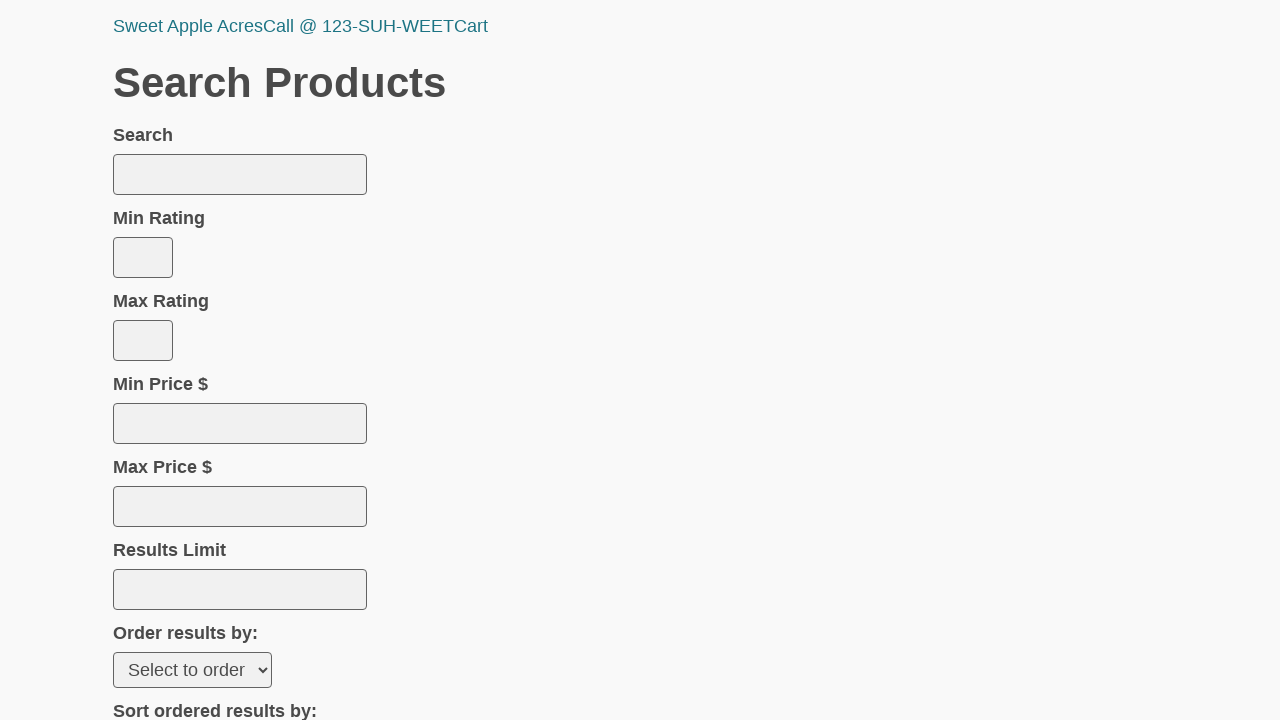

Clicked on 'Crate of Corn' product link at (640, 360) on internal:role=link[name="Crate of Corn"i]
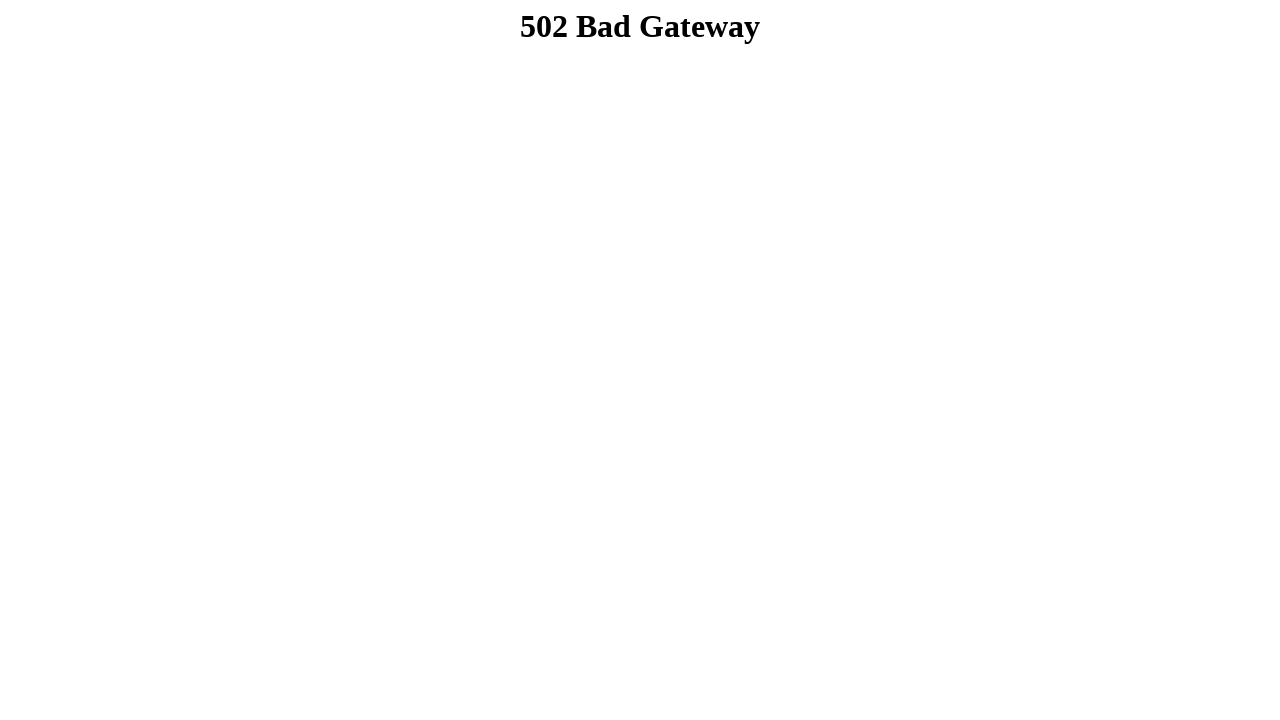

Navigated to product detail page
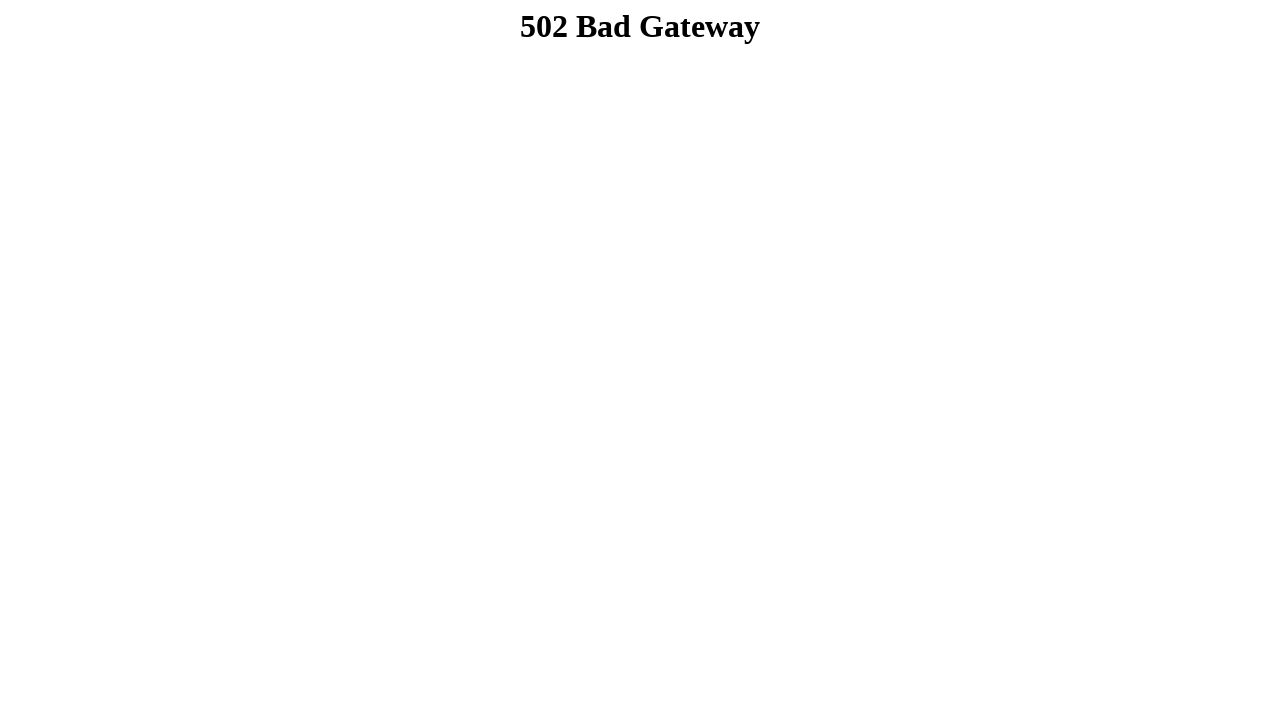

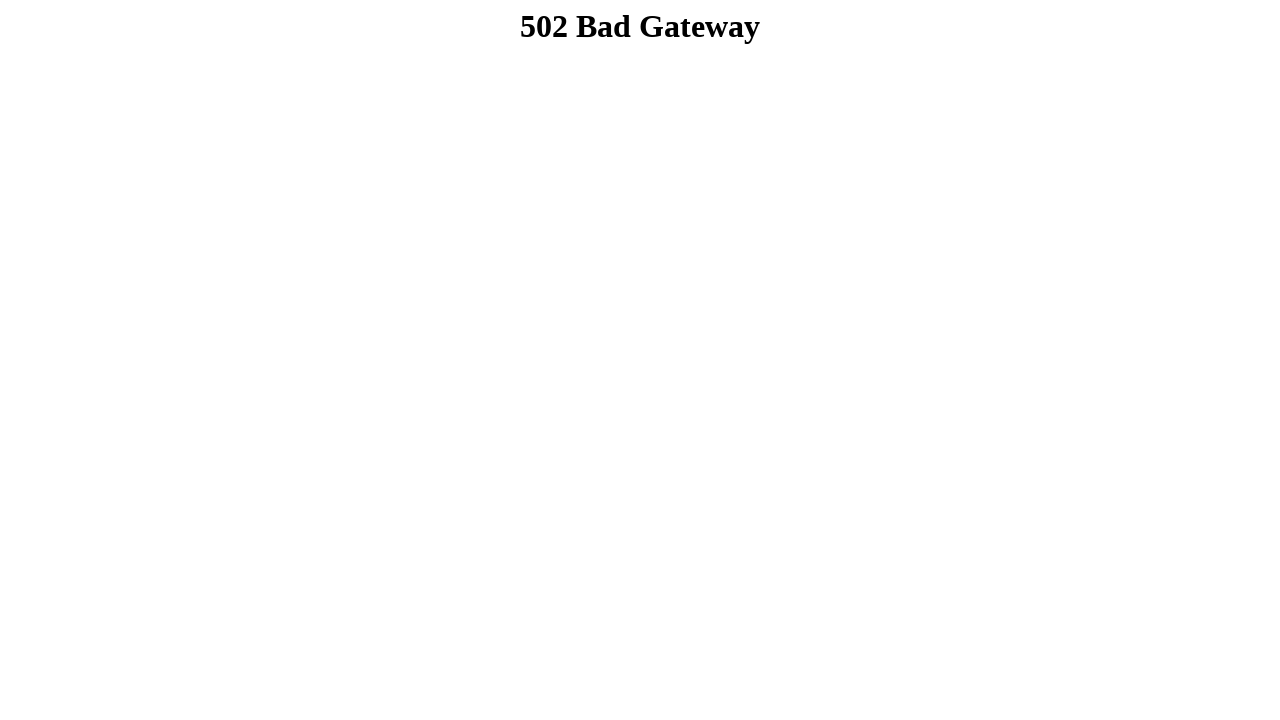